Tests Delta Airlines date picker functionality by selecting departure and return dates from the calendar widget

Starting URL: https://www.delta.com/

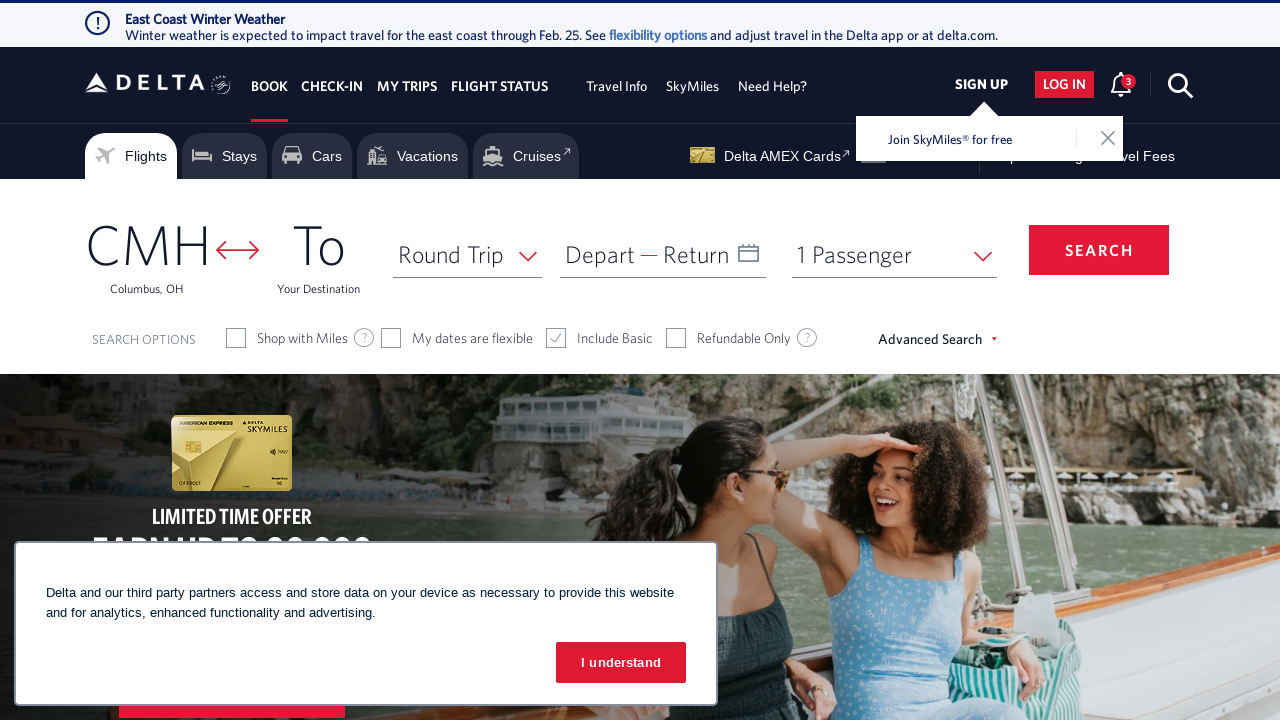

Clicked on departure date input to open calendar widget at (663, 254) on #input_departureDate_1
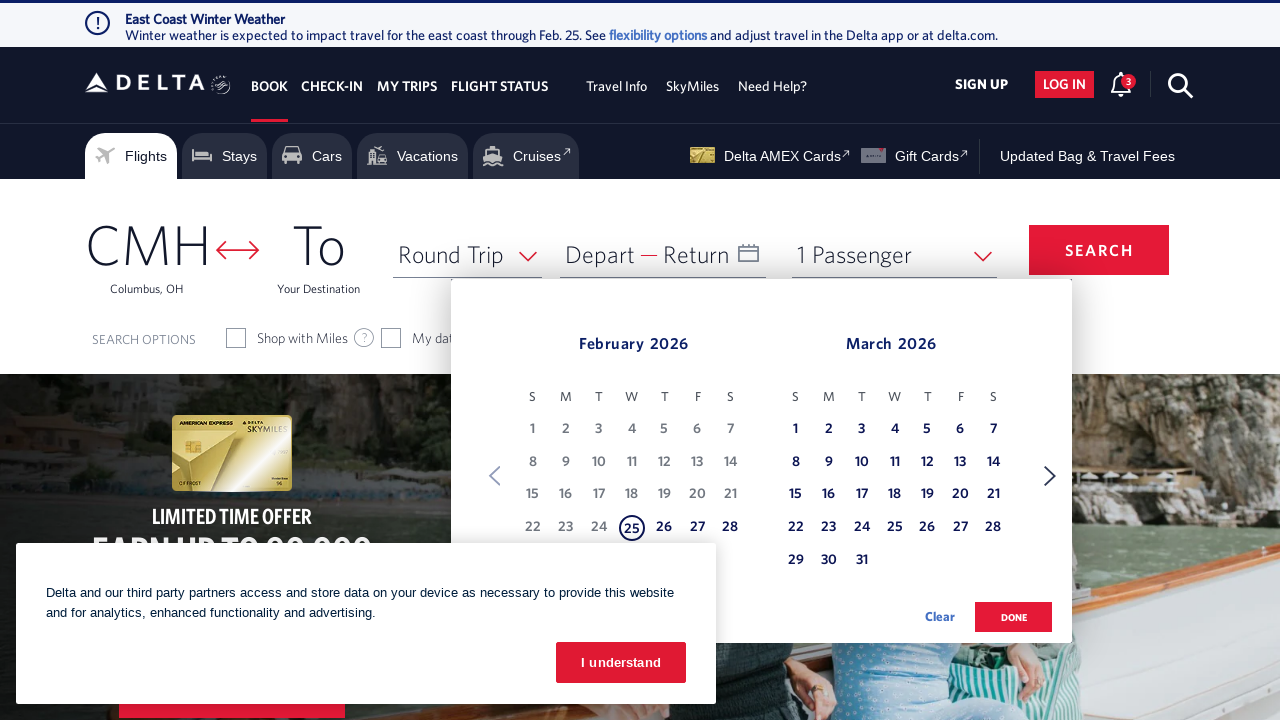

Located departure month selector
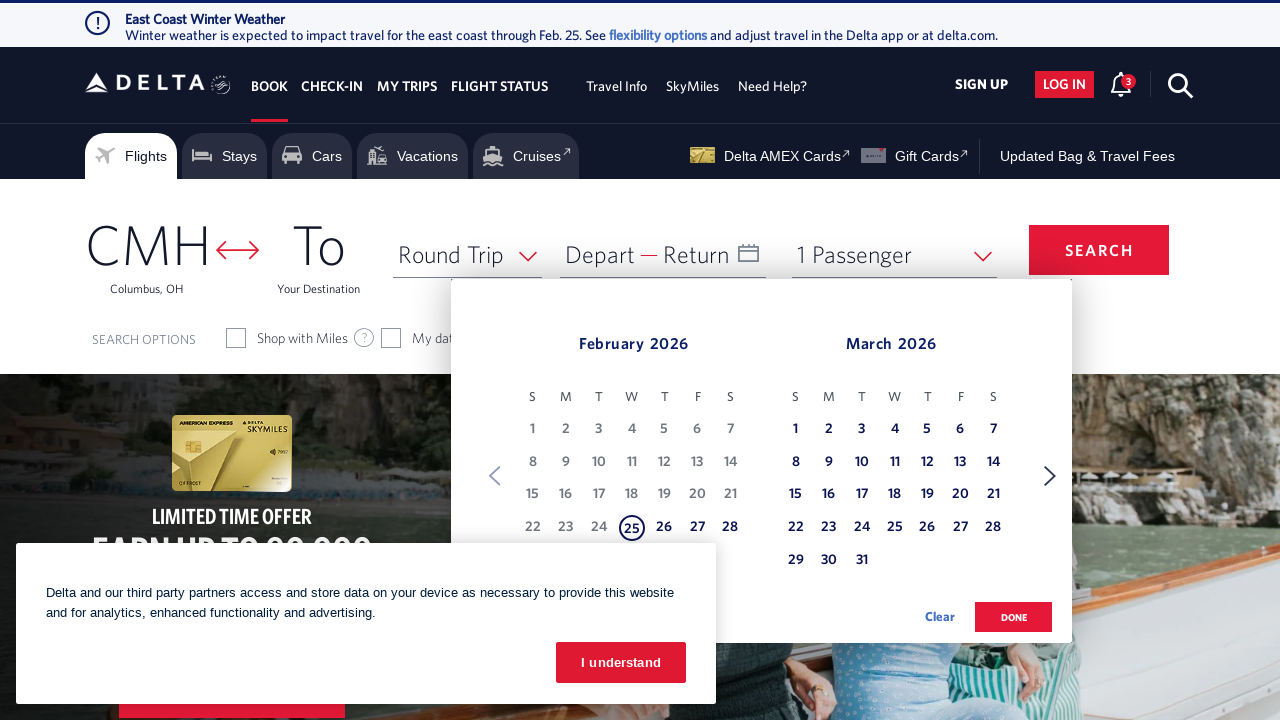

Located next button for calendar navigation
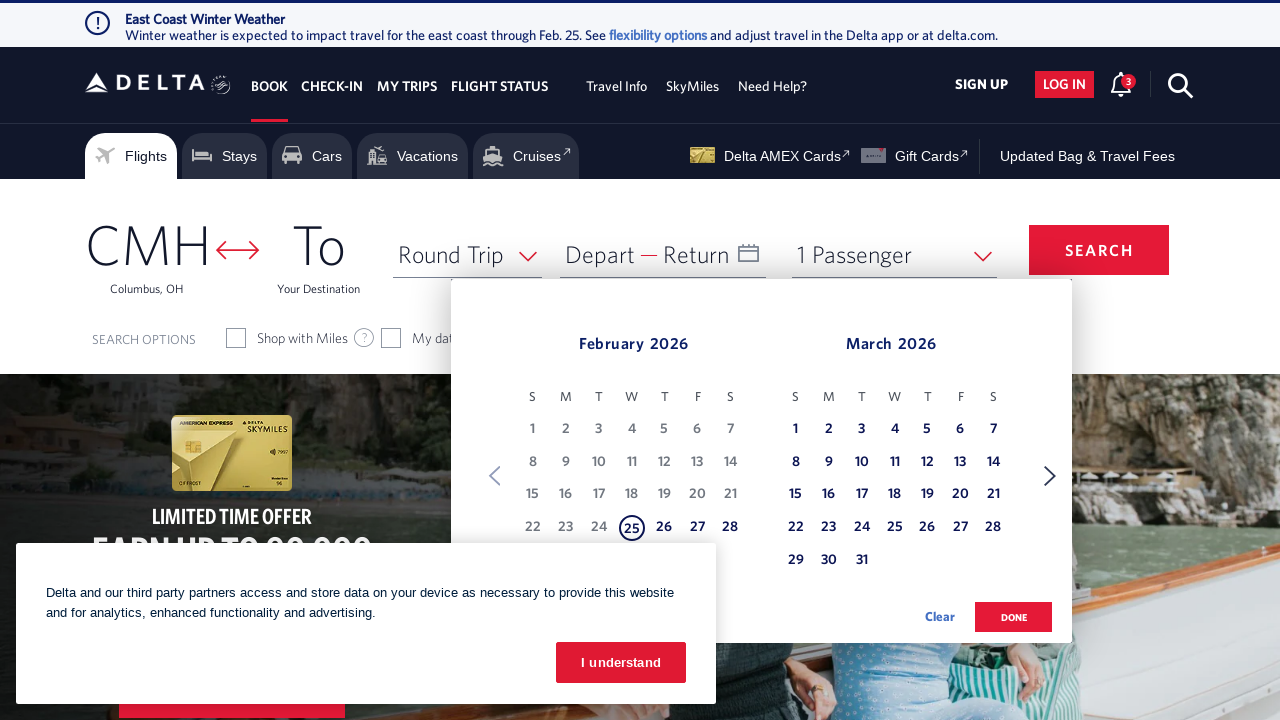

Clicked next button to navigate to July for departure date at (1050, 476) on xpath=//span[text()='Next']
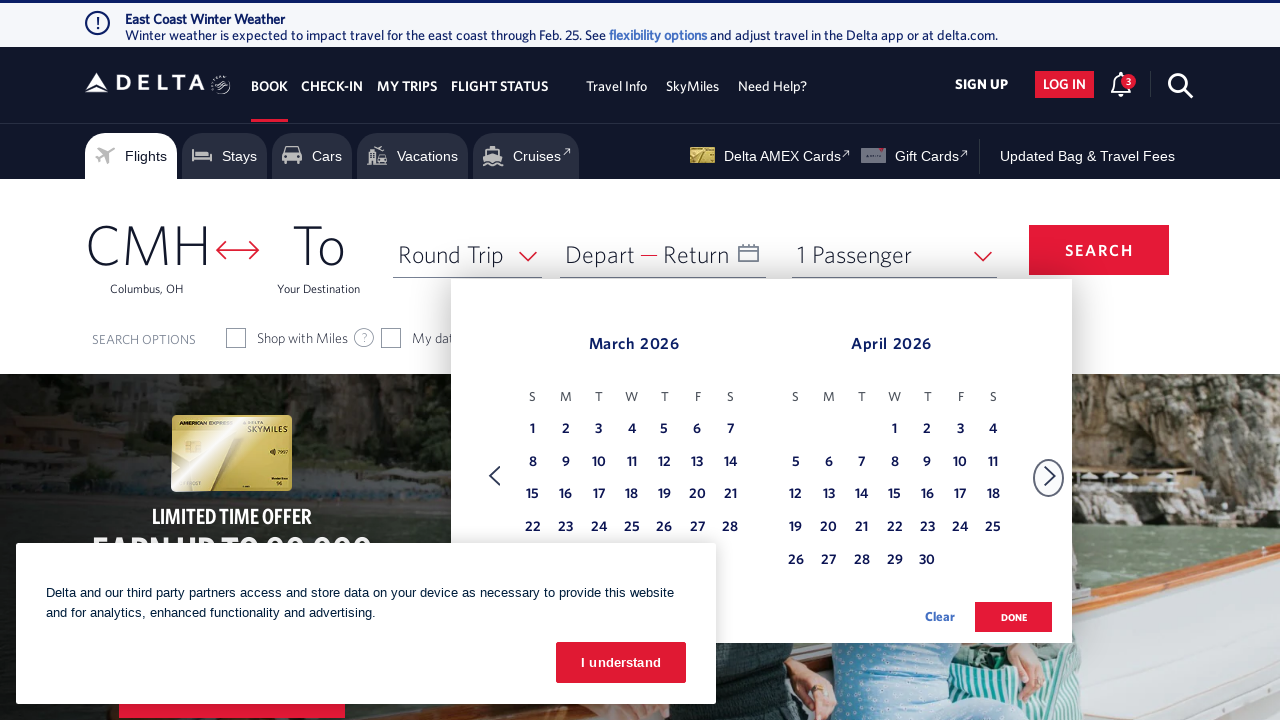

Clicked next button to navigate to July for departure date at (1050, 476) on xpath=//span[text()='Next']
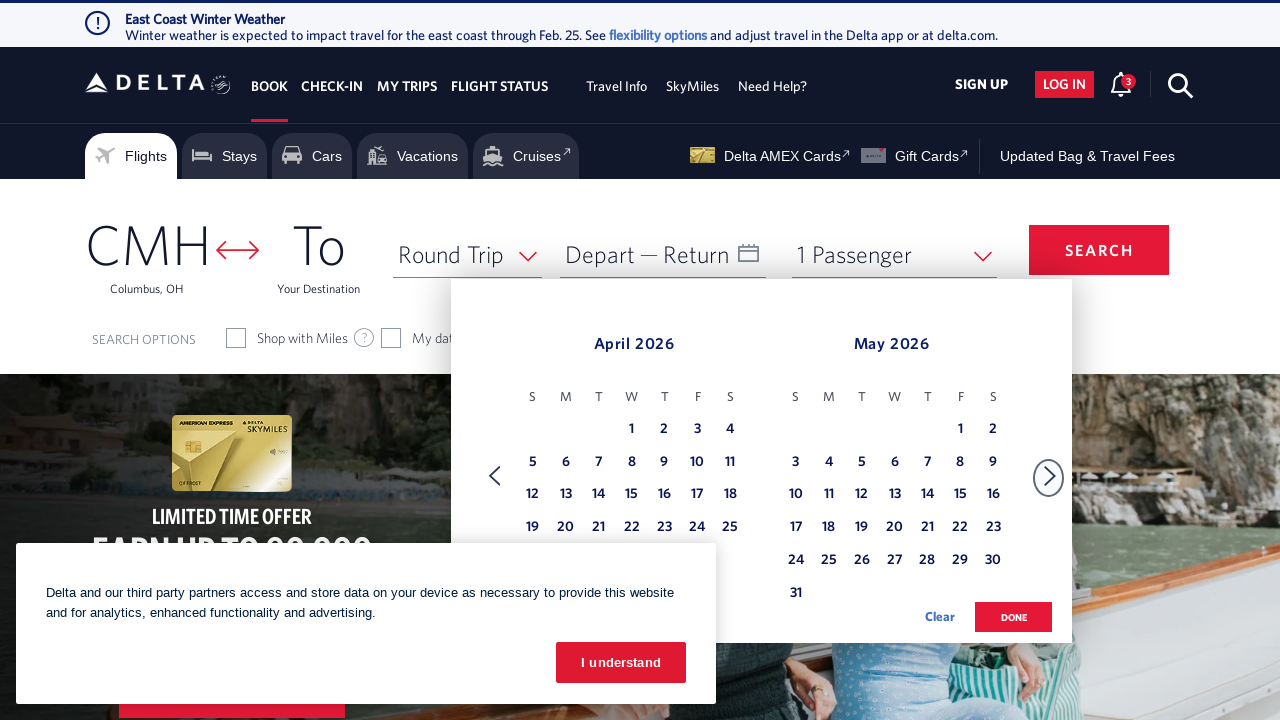

Clicked next button to navigate to July for departure date at (1050, 476) on xpath=//span[text()='Next']
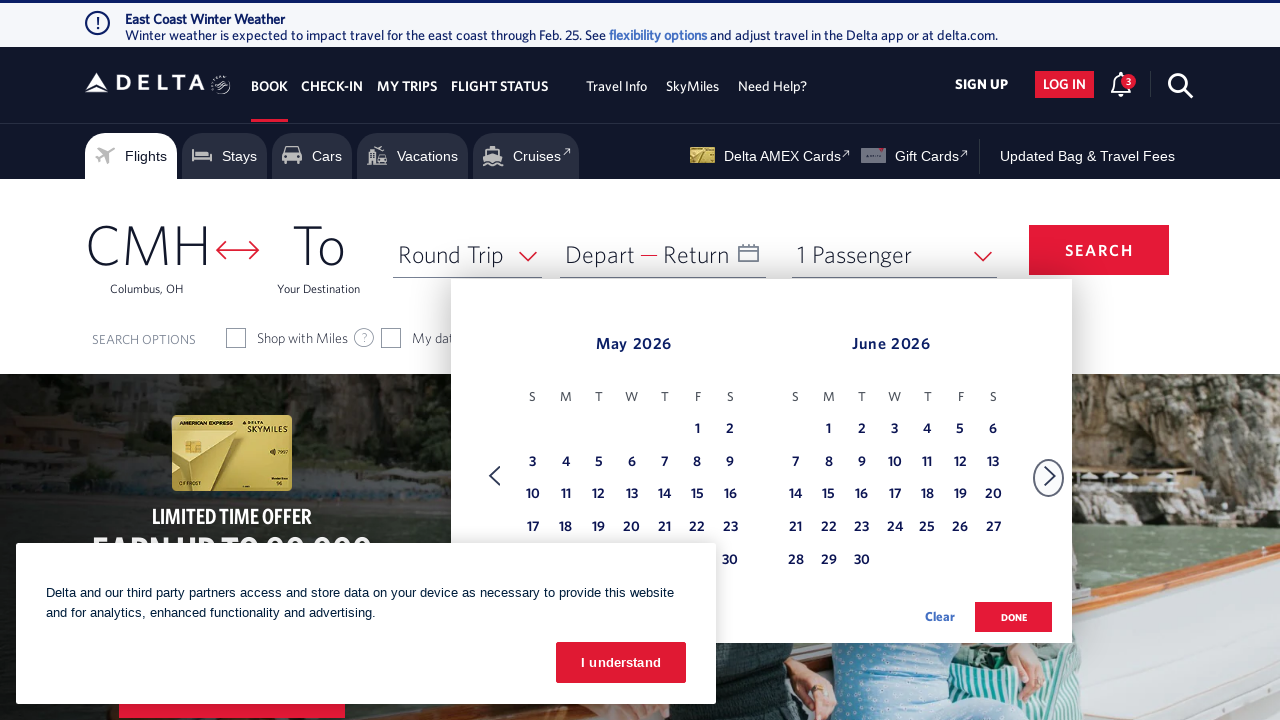

Clicked next button to navigate to July for departure date at (1050, 476) on xpath=//span[text()='Next']
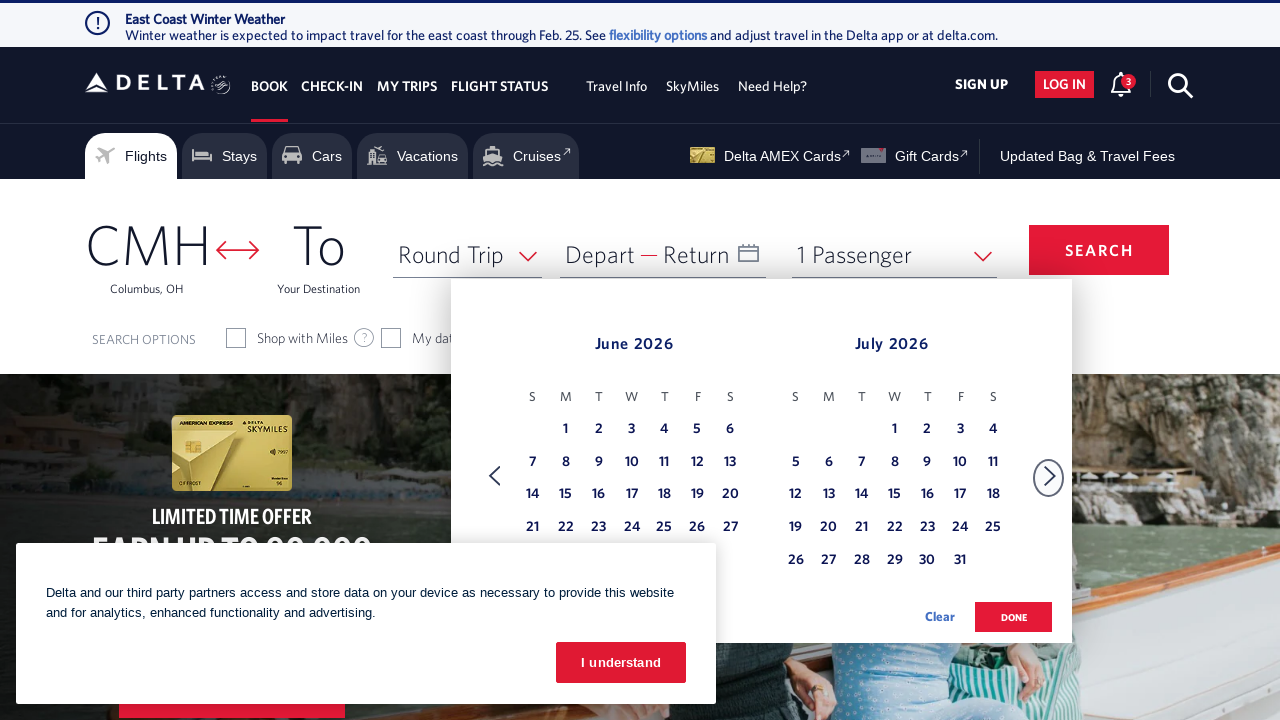

Clicked next button to navigate to July for departure date at (1050, 476) on xpath=//span[text()='Next']
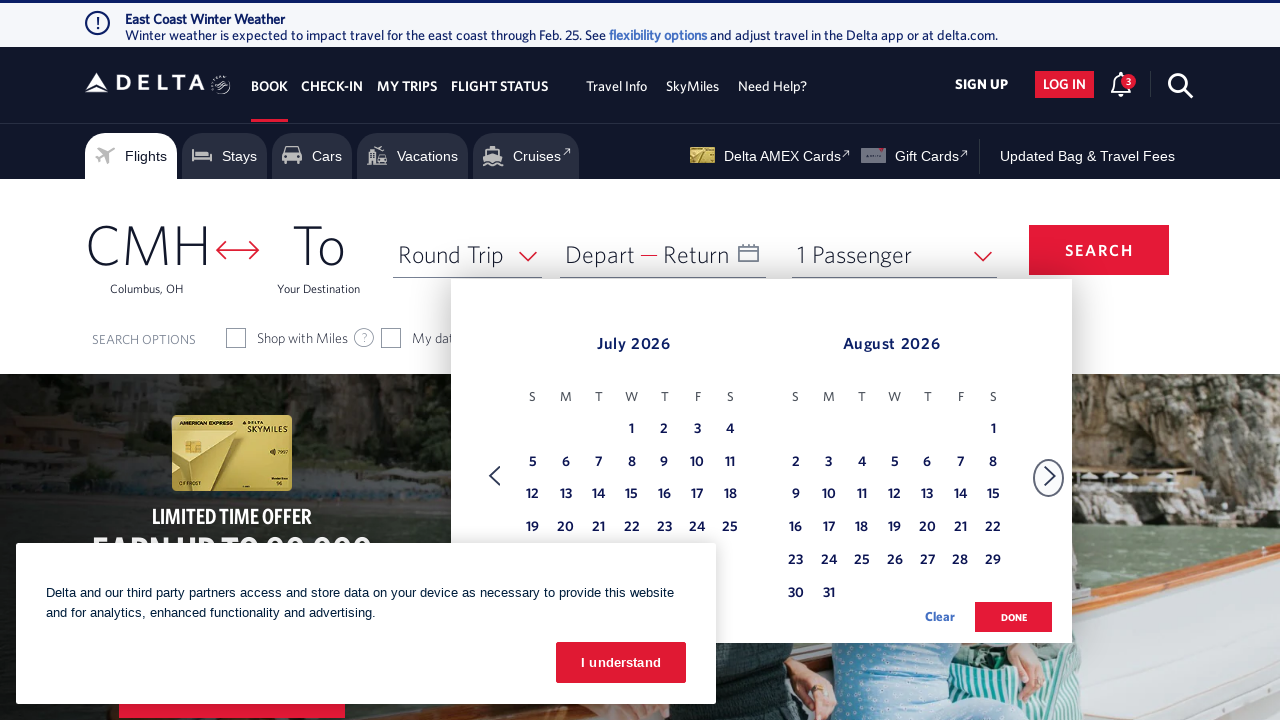

Located all departure date cells in July calendar
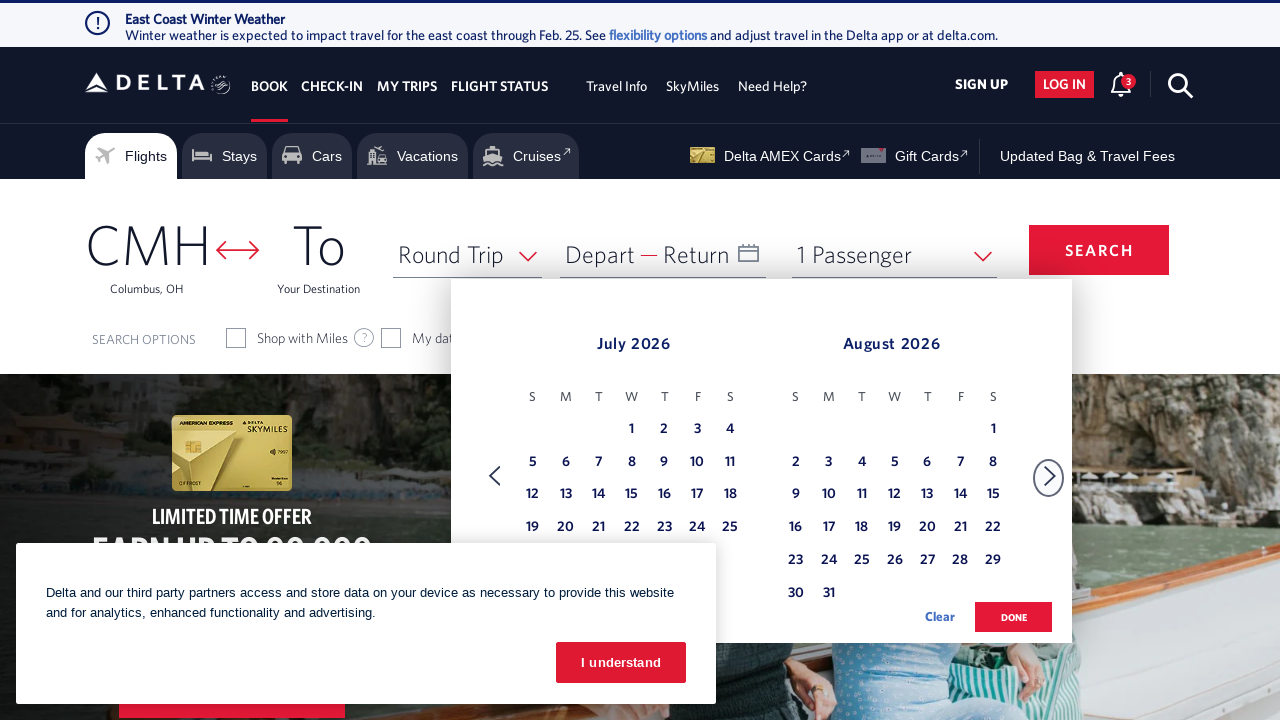

Selected July 17 as departure date at (697, 495) on xpath=//tbody[@class='dl-datepicker-tbody-0']/tr/td >> nth=26
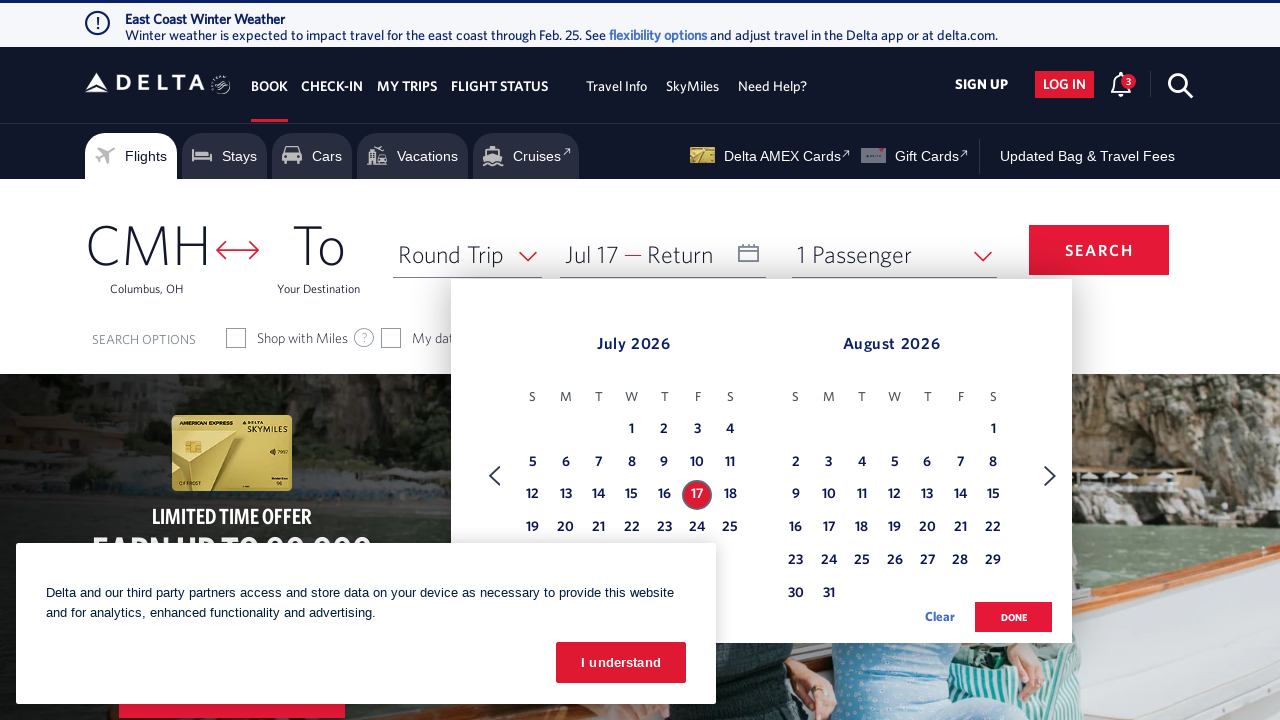

Located return month selector
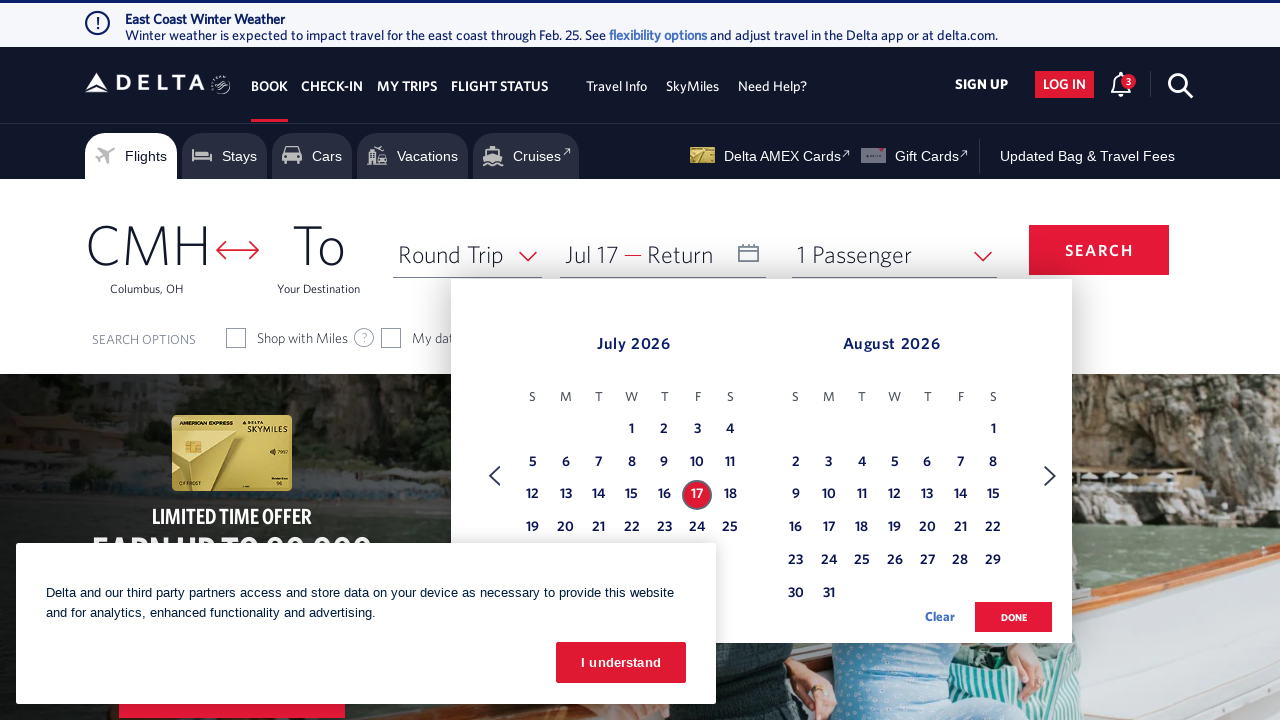

Clicked next button to navigate to September for return date at (1050, 476) on xpath=//span[text()='Next']
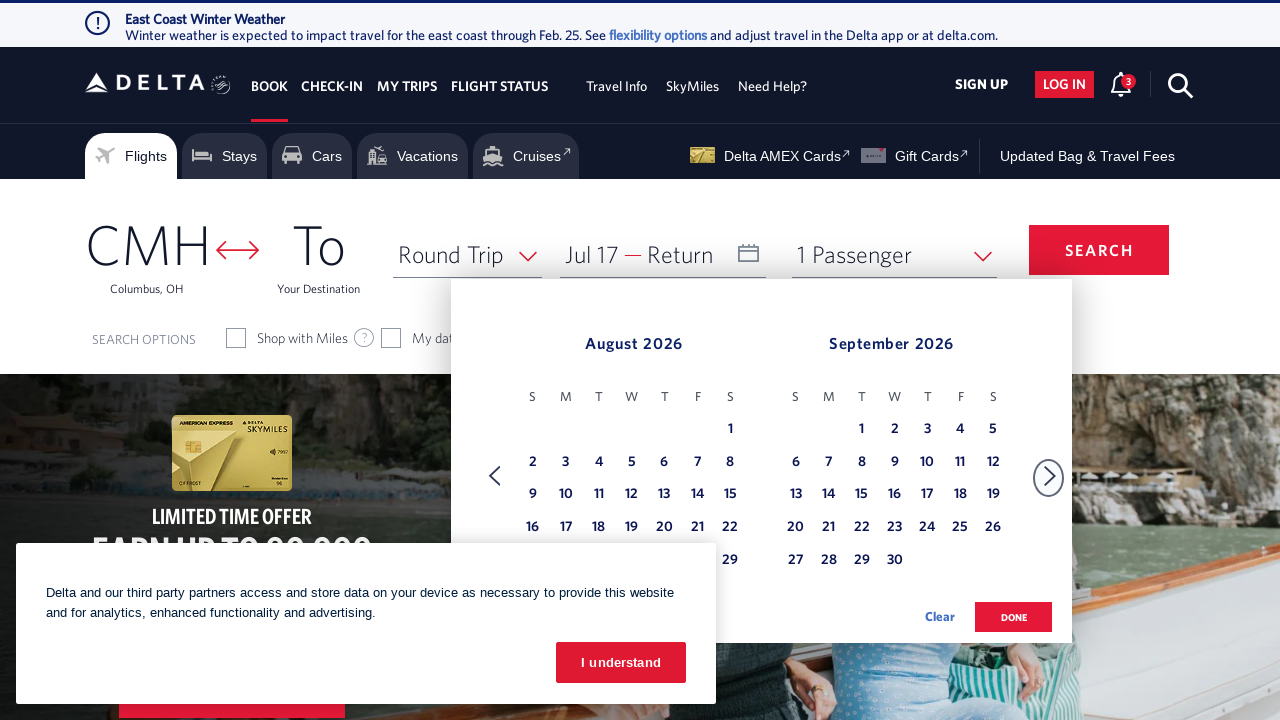

Located all return date cells in September calendar
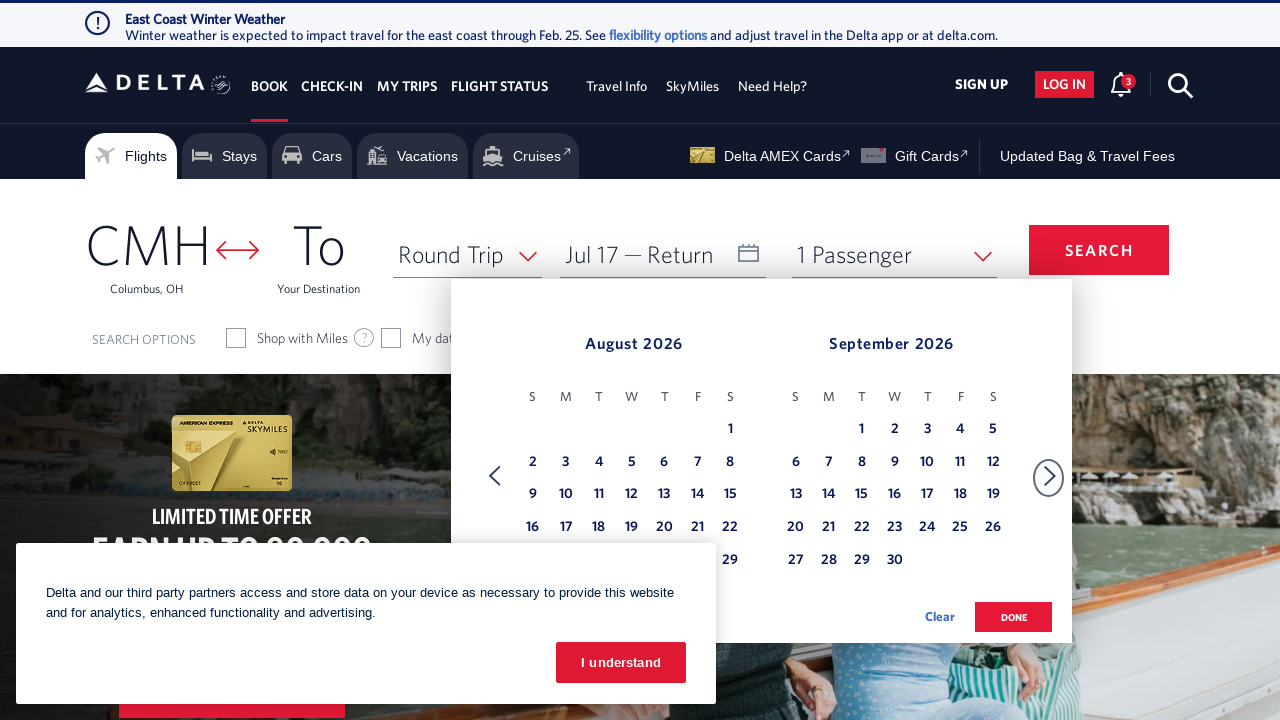

Selected September 5 as return date at (993, 430) on xpath=//tbody[@class='dl-datepicker-tbody-1']/tr/td >> nth=13
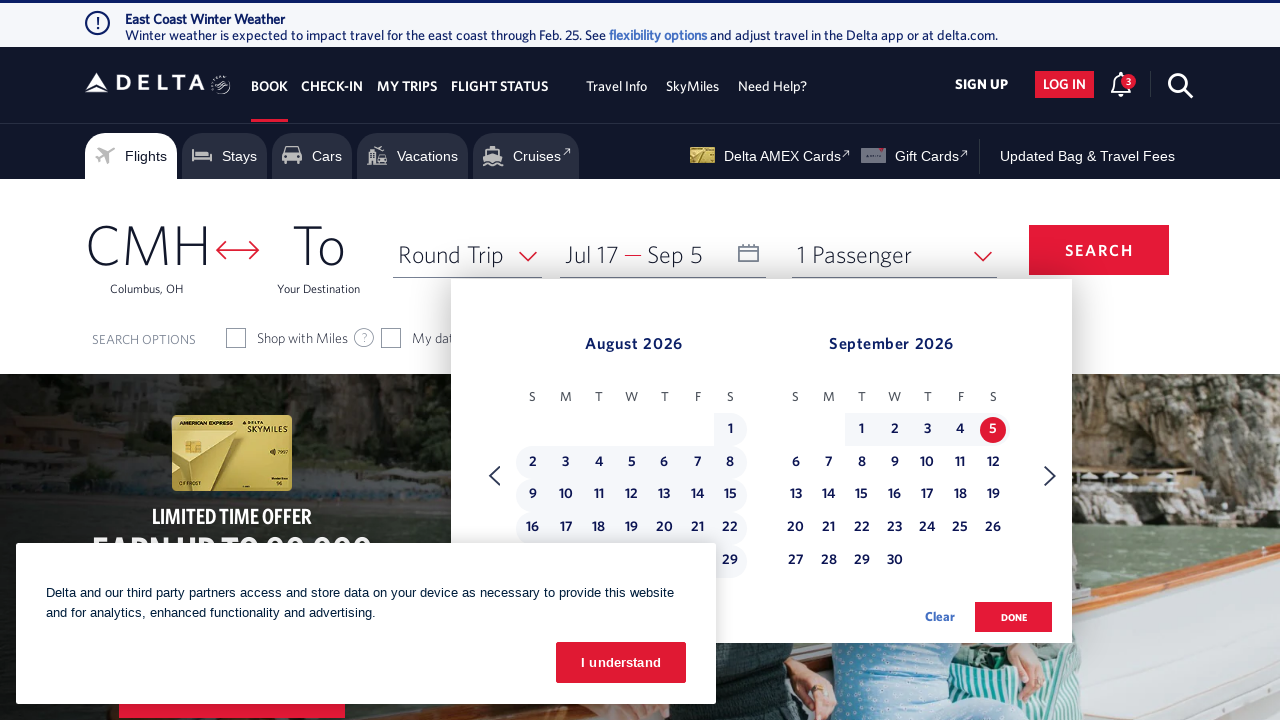

Clicked done button to confirm selected departure and return dates at (1014, 617) on .donebutton
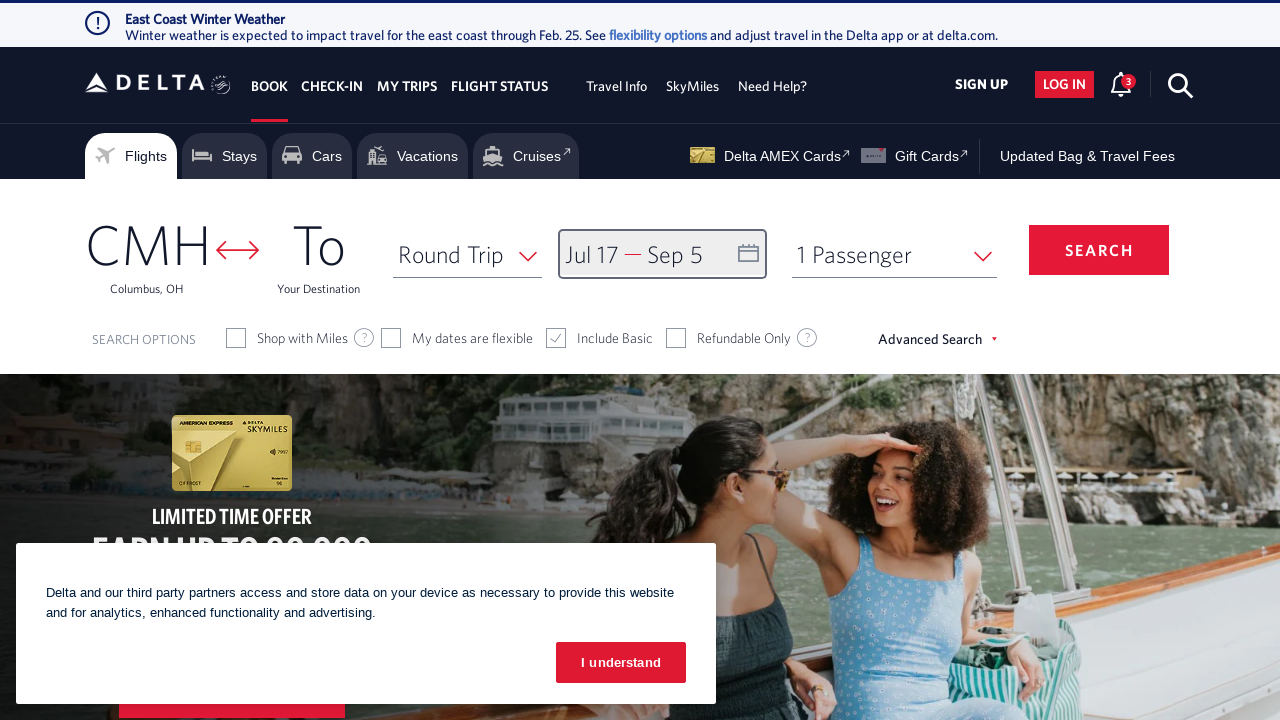

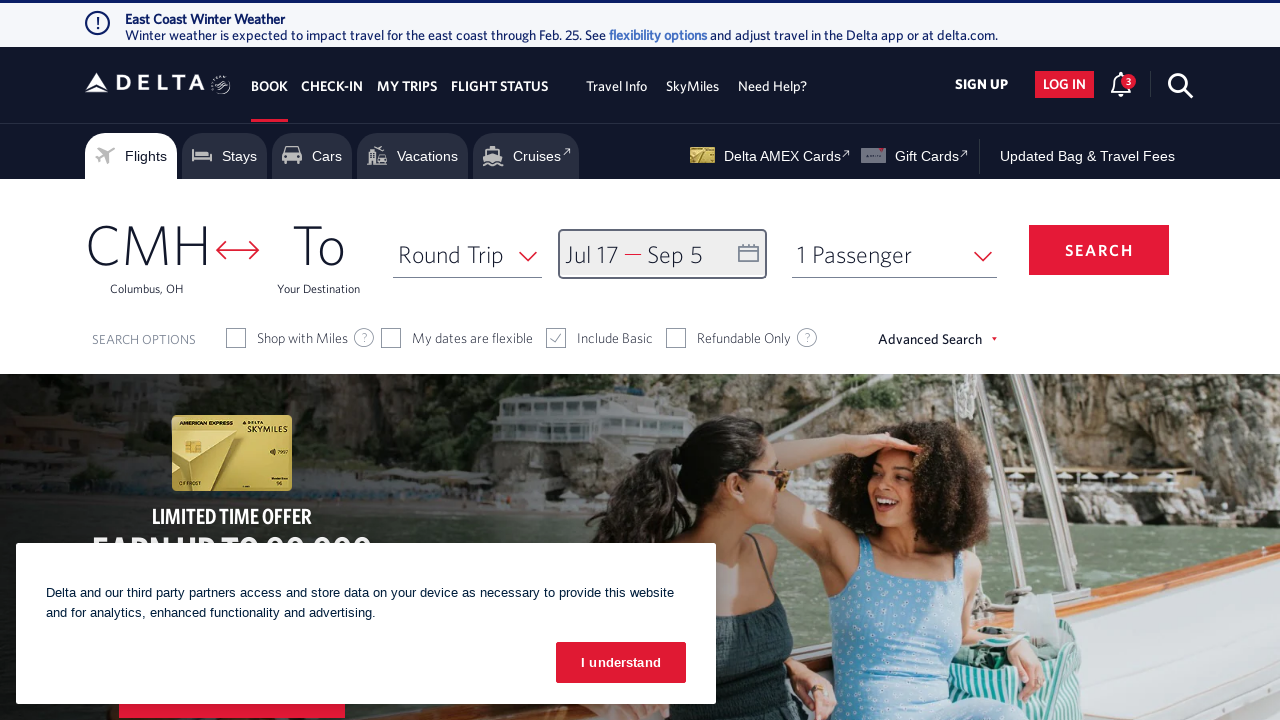